Navigates to El Español news website and verifies that article headlines are displayed

Starting URL: https://elespanol.com

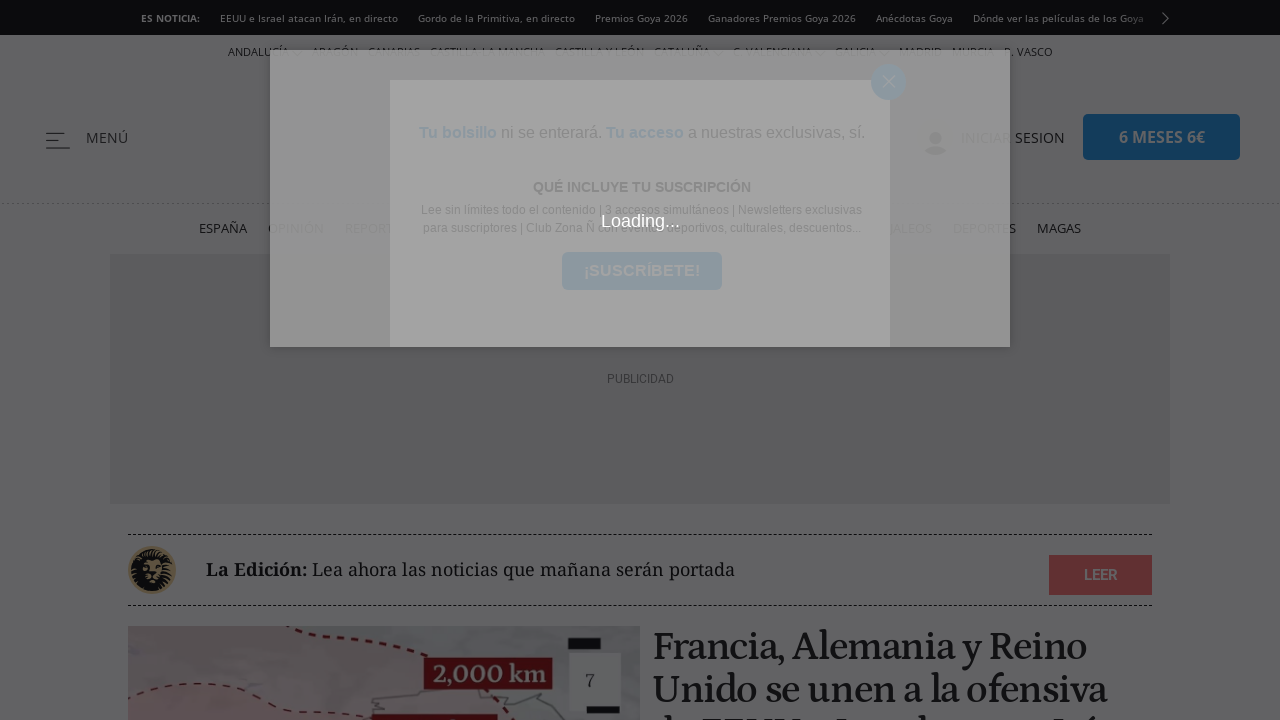

Waited for article headlines to load on El Español website
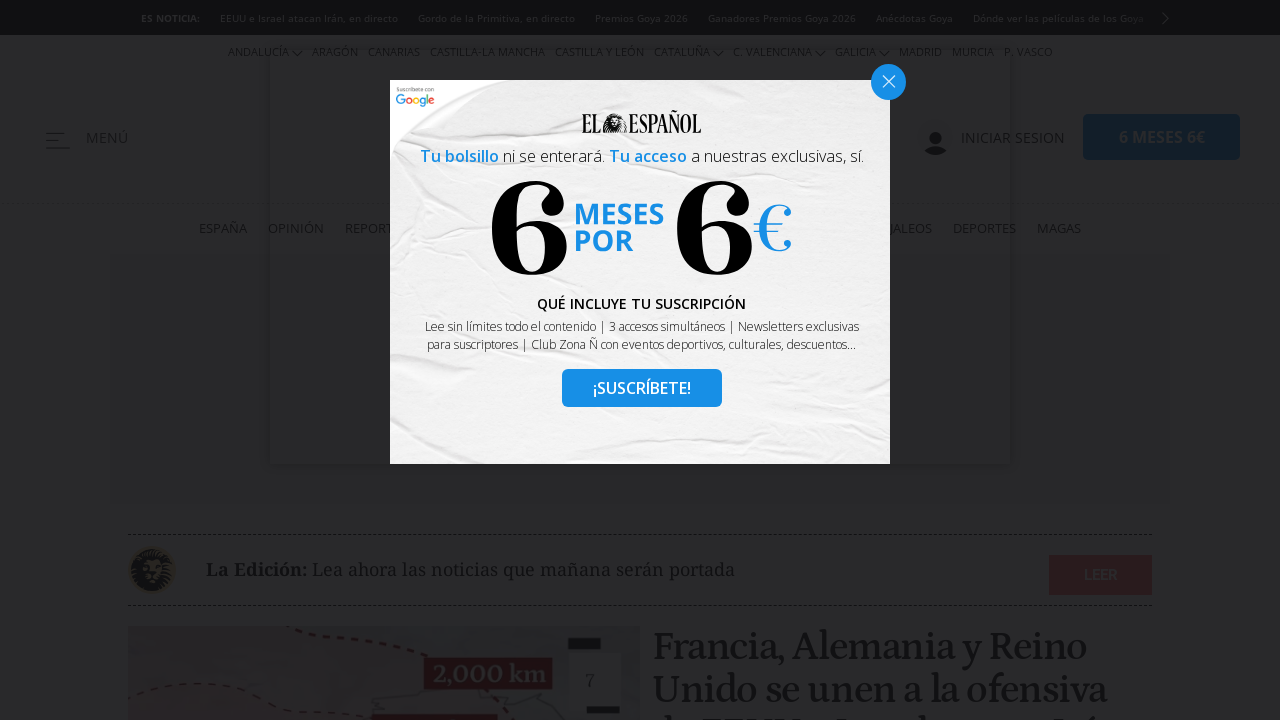

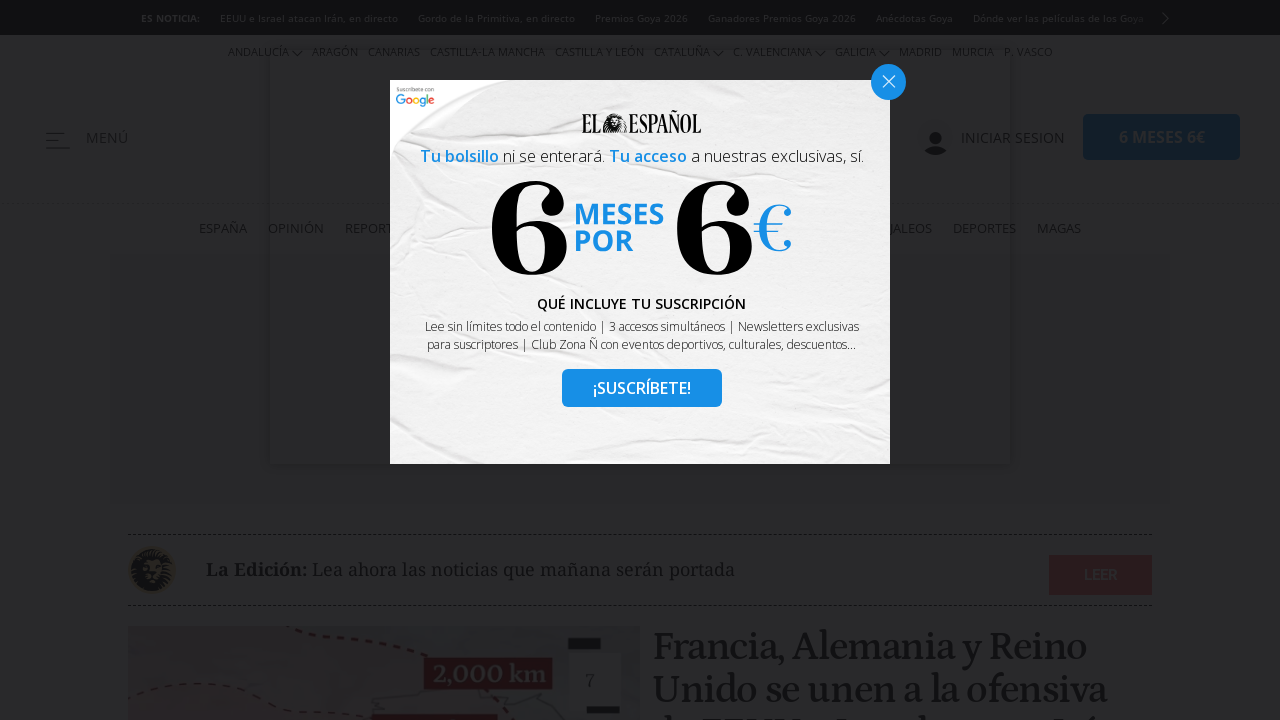